Tests various text input interactions on a practice page including typing in fields, appending text, checking if elements are disabled, clearing text, retrieving text values, typing email and pressing Tab, and pressing Enter to trigger validation error messages.

Starting URL: https://www.leafground.com/input.xhtml

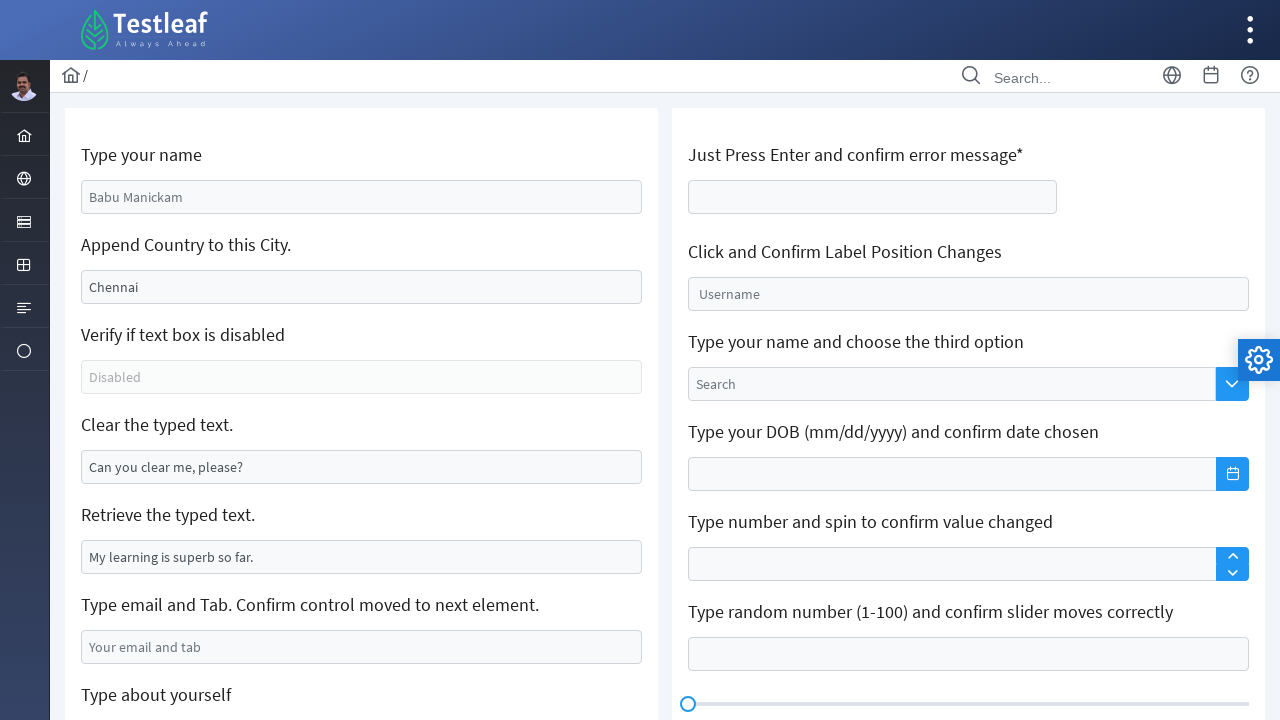

Filled name field with 'Balaji D' on input[placeholder='Babu Manickam']
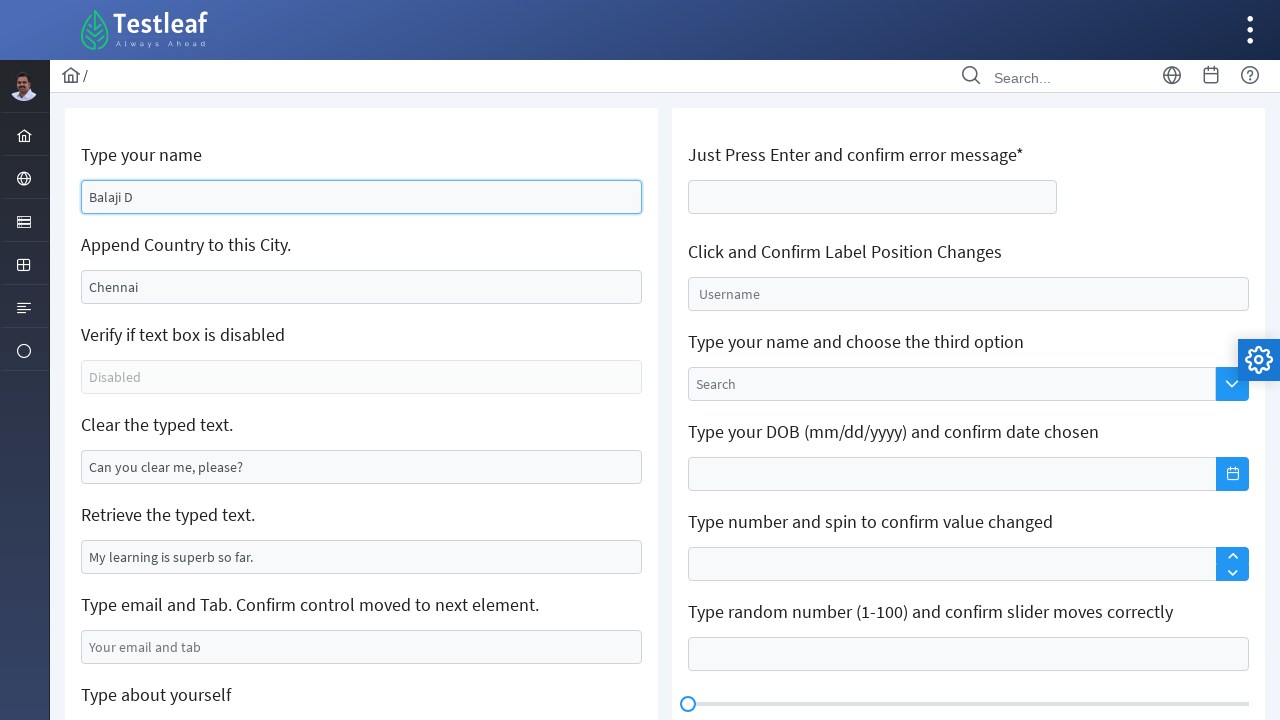

Clicked on city field at (362, 287) on input[value='Chennai']
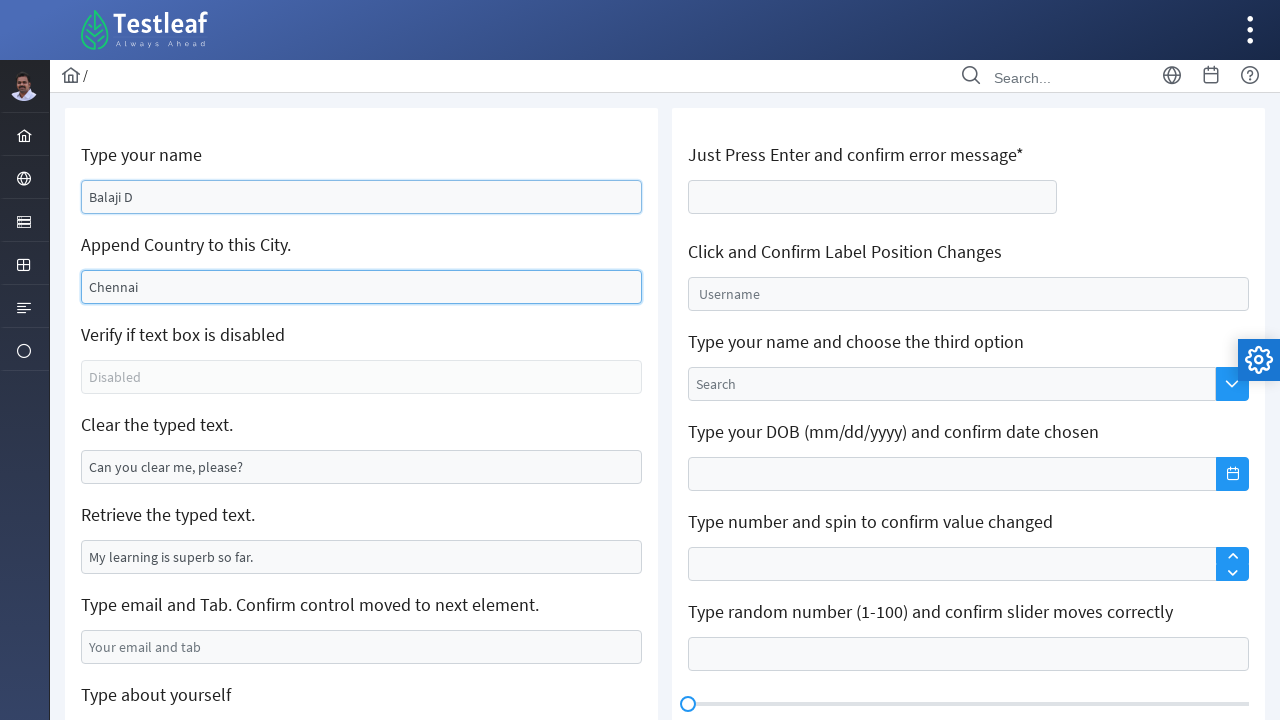

Moved cursor to end of city field on input[value='Chennai']
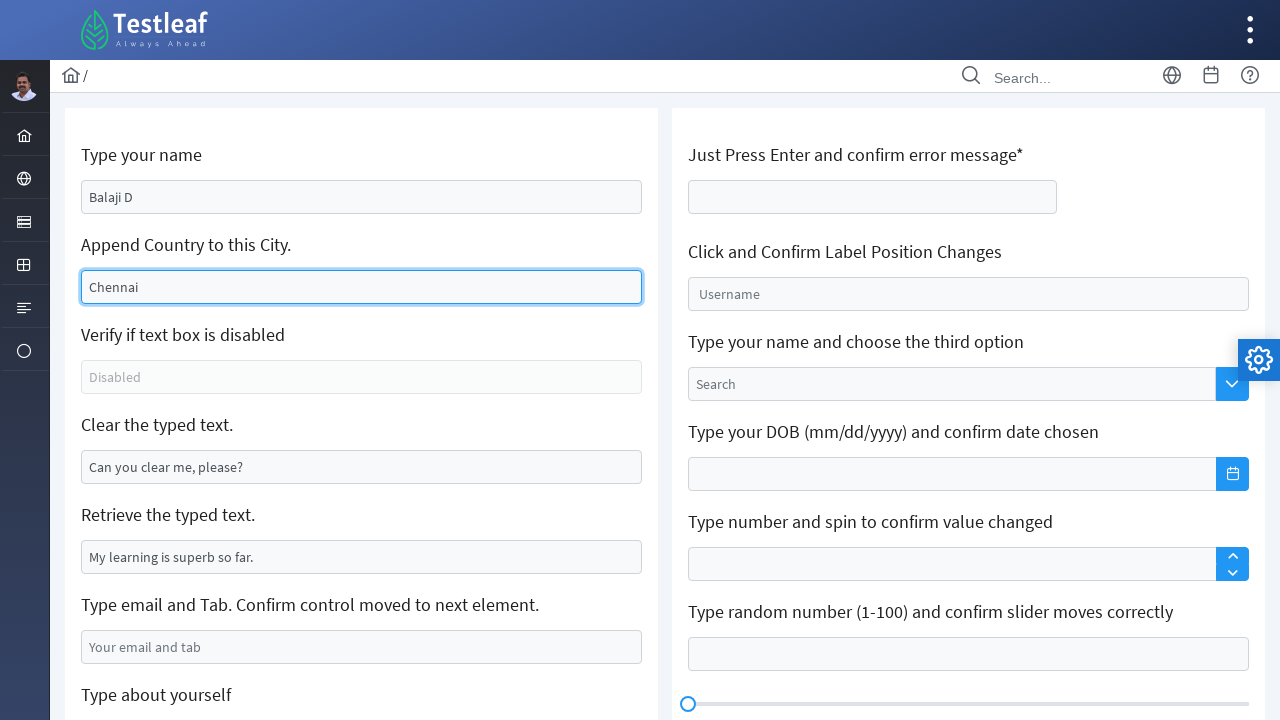

Appended ', India' to city field on input[value='Chennai']
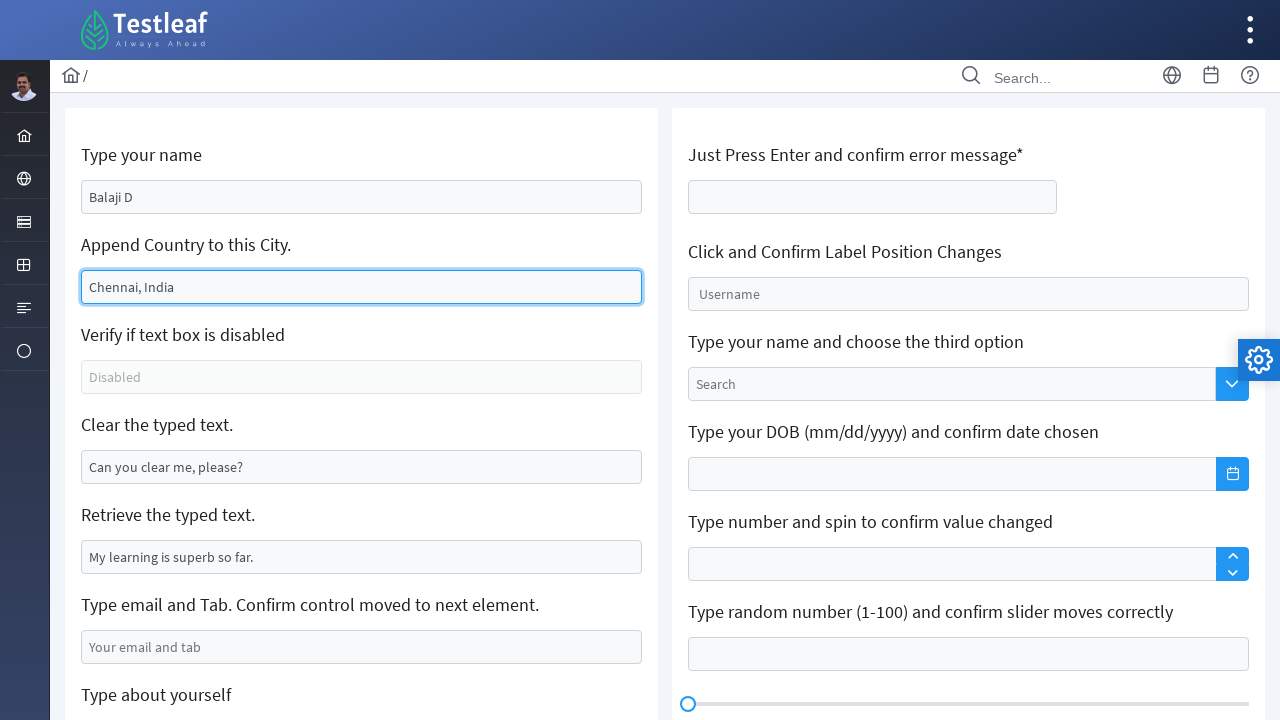

Checked if textbox is enabled
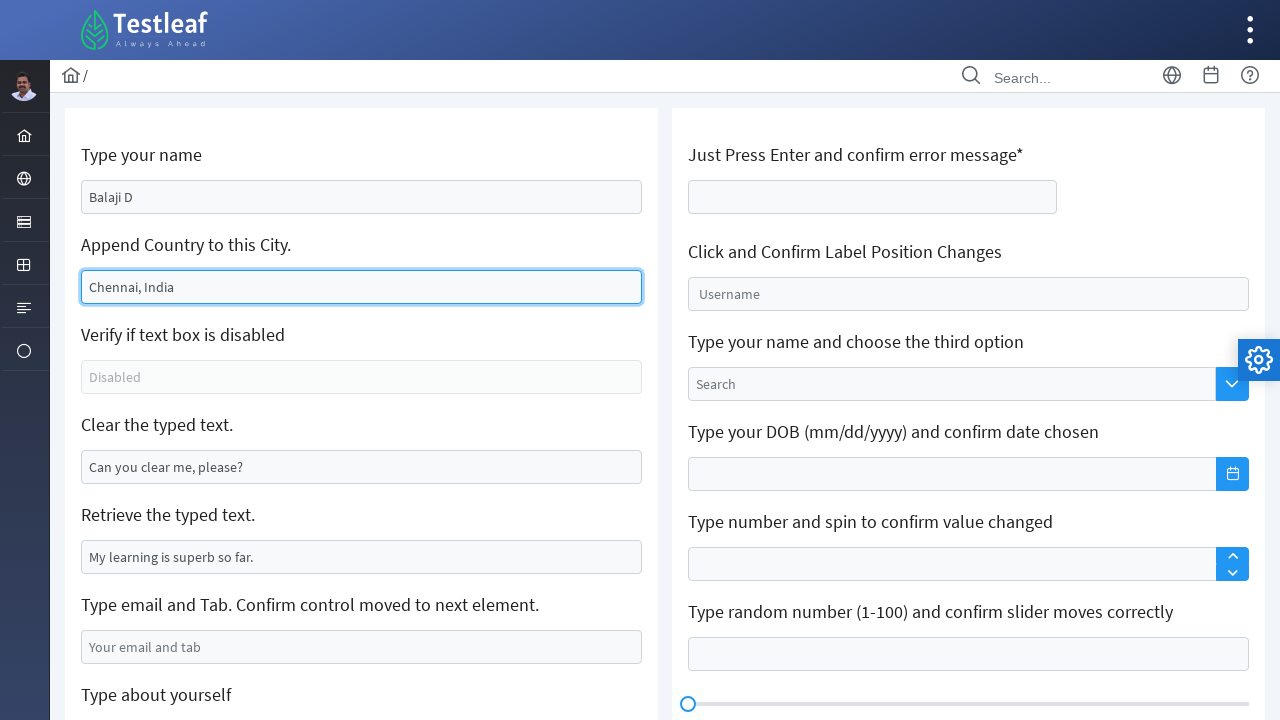

Cleared text in the clear field on input[name='j_idt88:j_idt95']
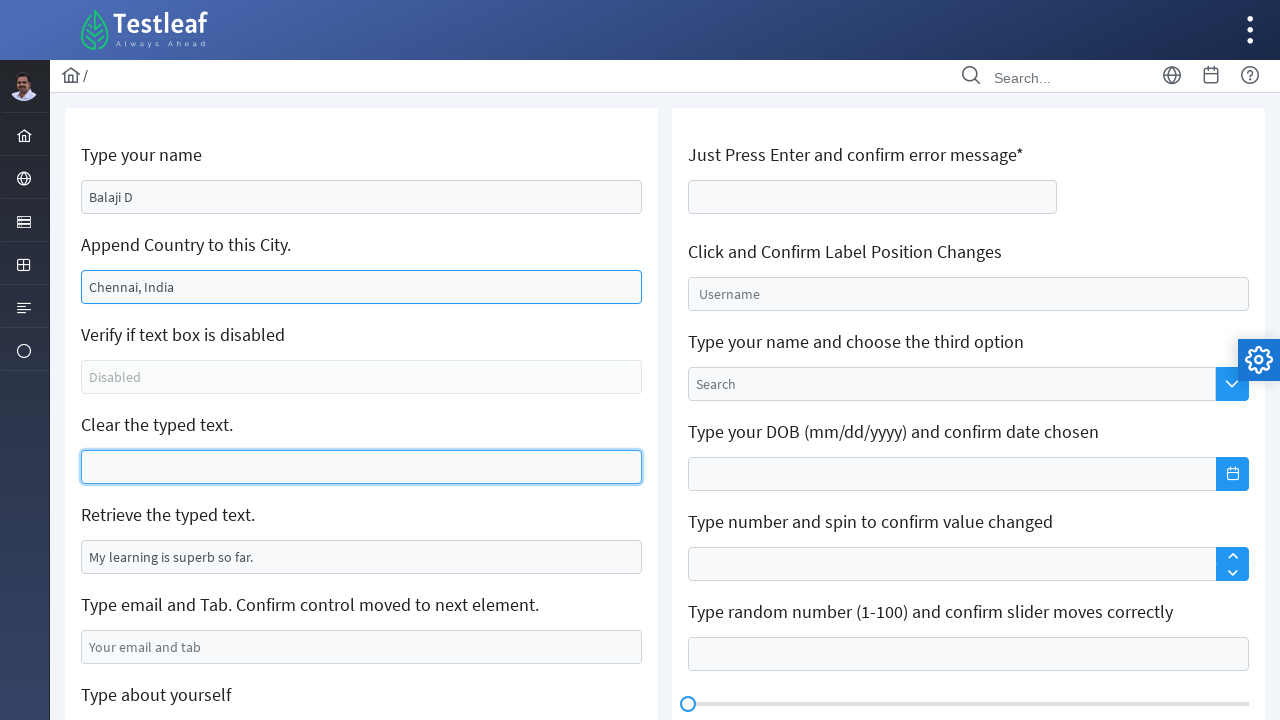

Retrieved text value from field
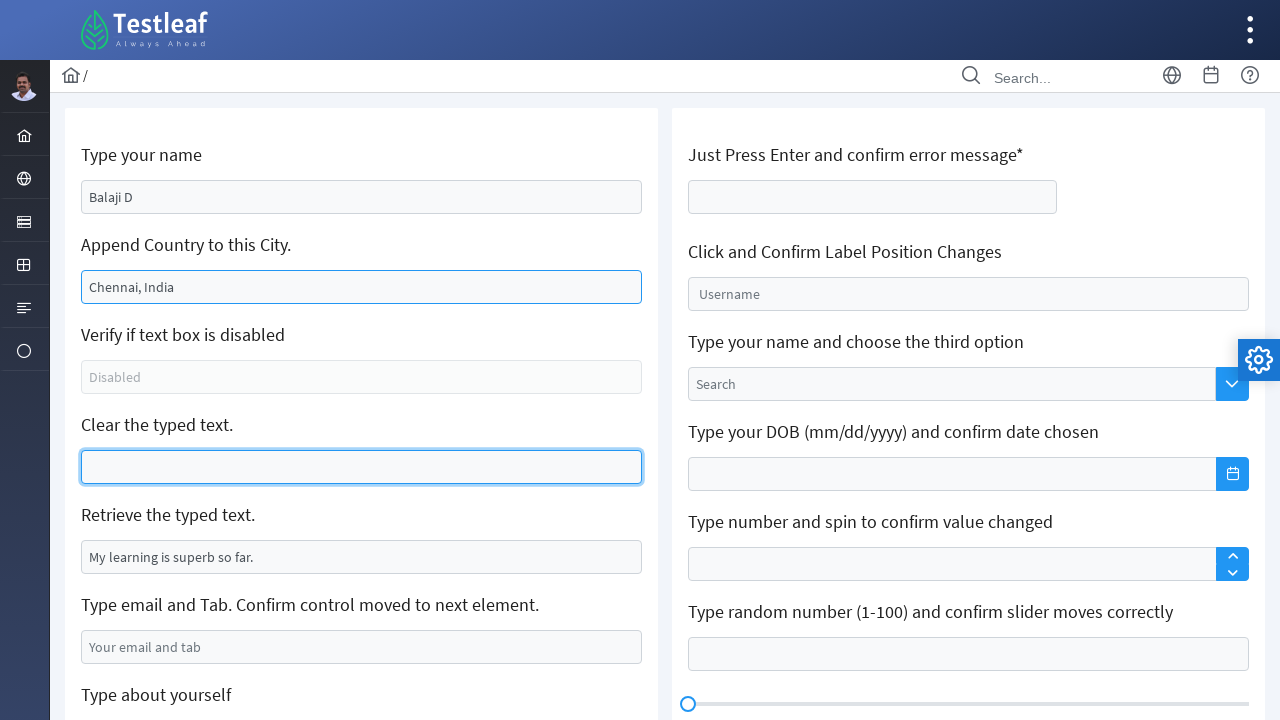

Filled email field with 'testuser@example.com' on input[name='j_idt88:j_idt99']
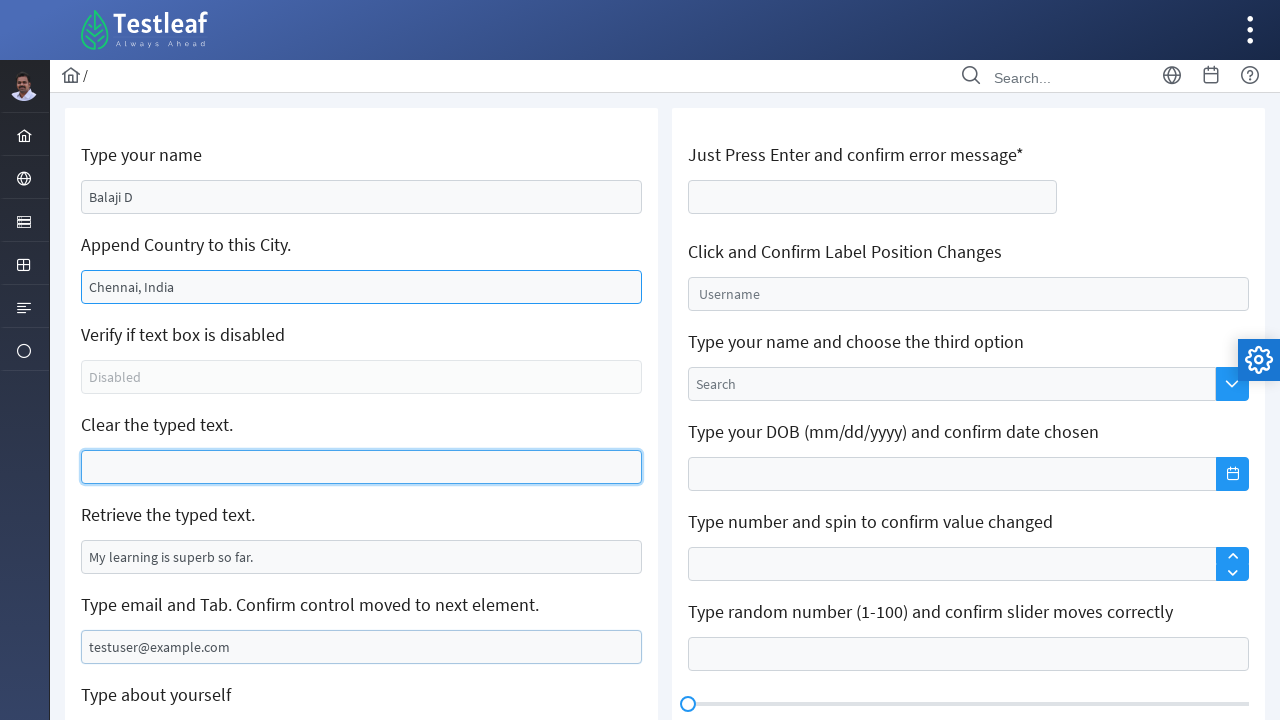

Pressed Tab to move to next element on input[name='j_idt88:j_idt99']
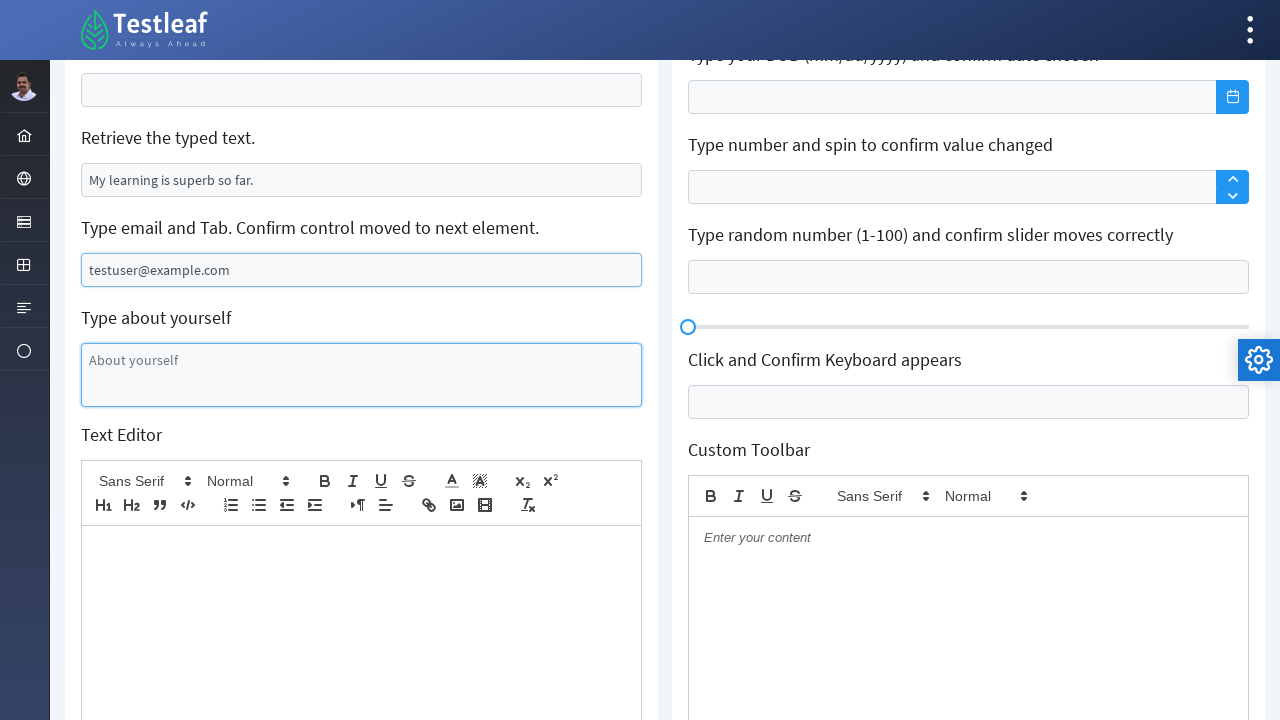

Clicked on age field at (873, 197) on #j_idt106\:thisform\:age
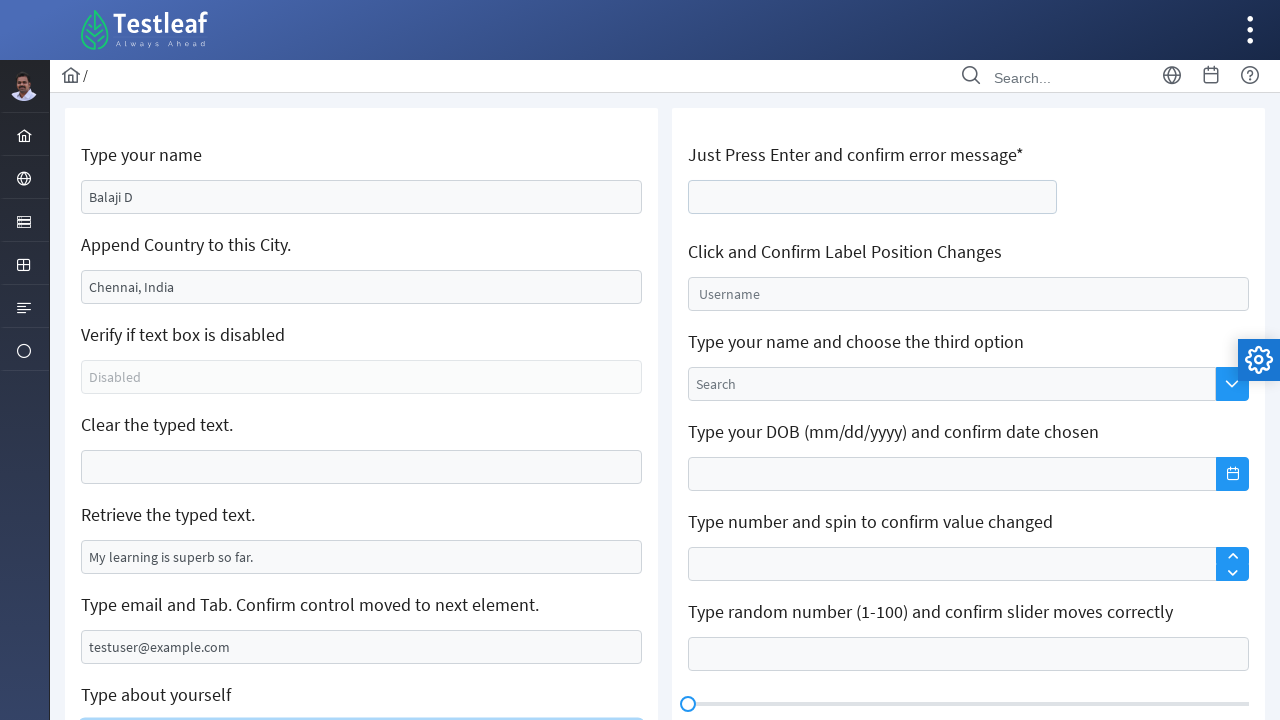

Pressed Enter in age field to trigger validation on #j_idt106\:thisform\:age
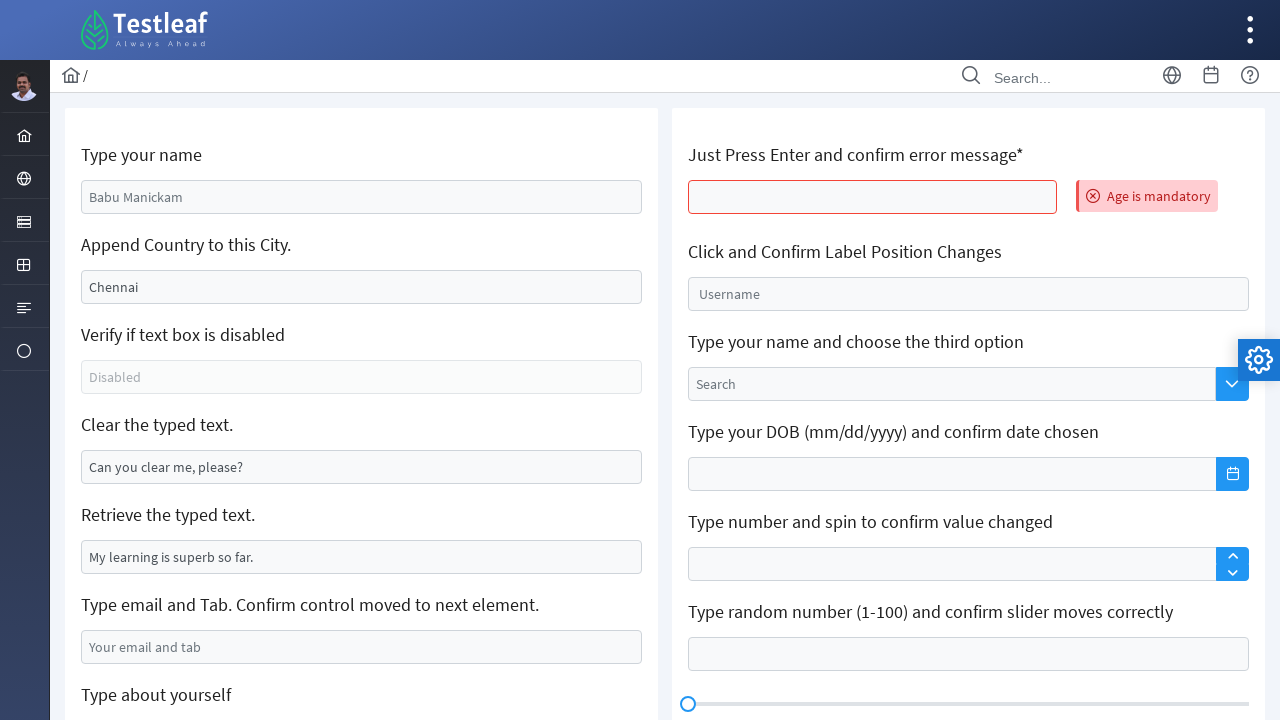

Waited for error message to appear
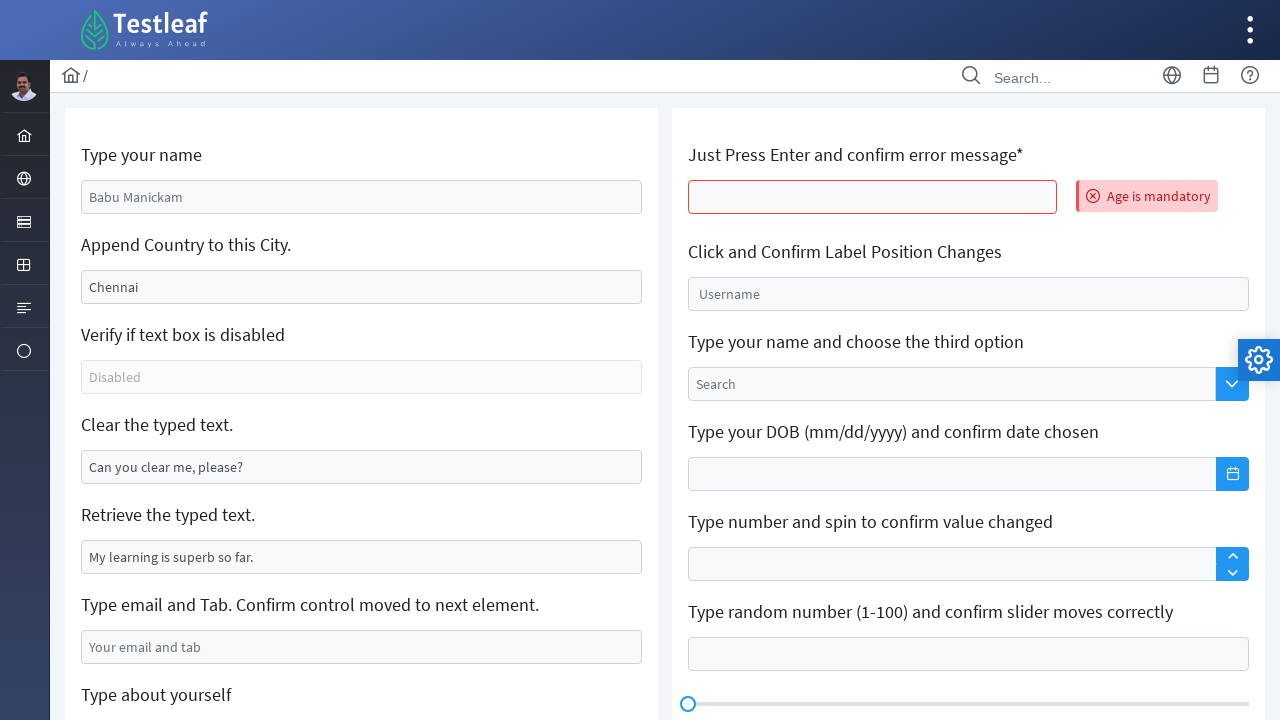

Verified error message is displayed
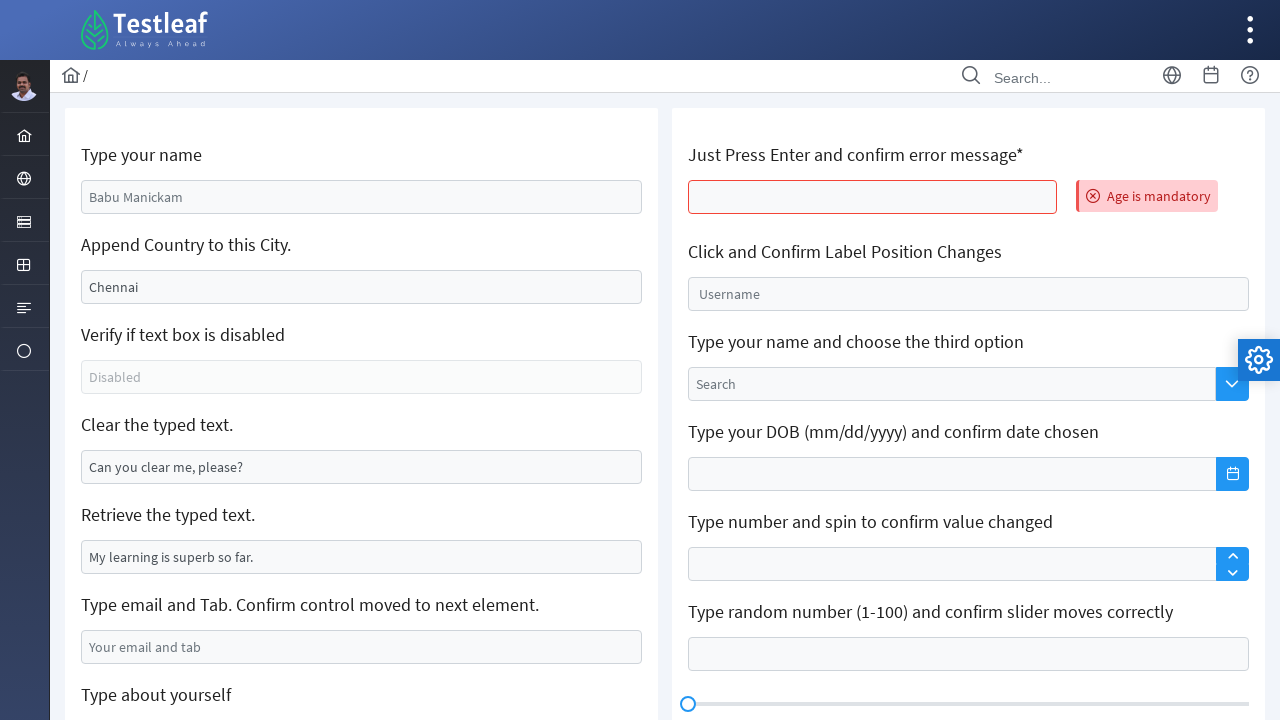

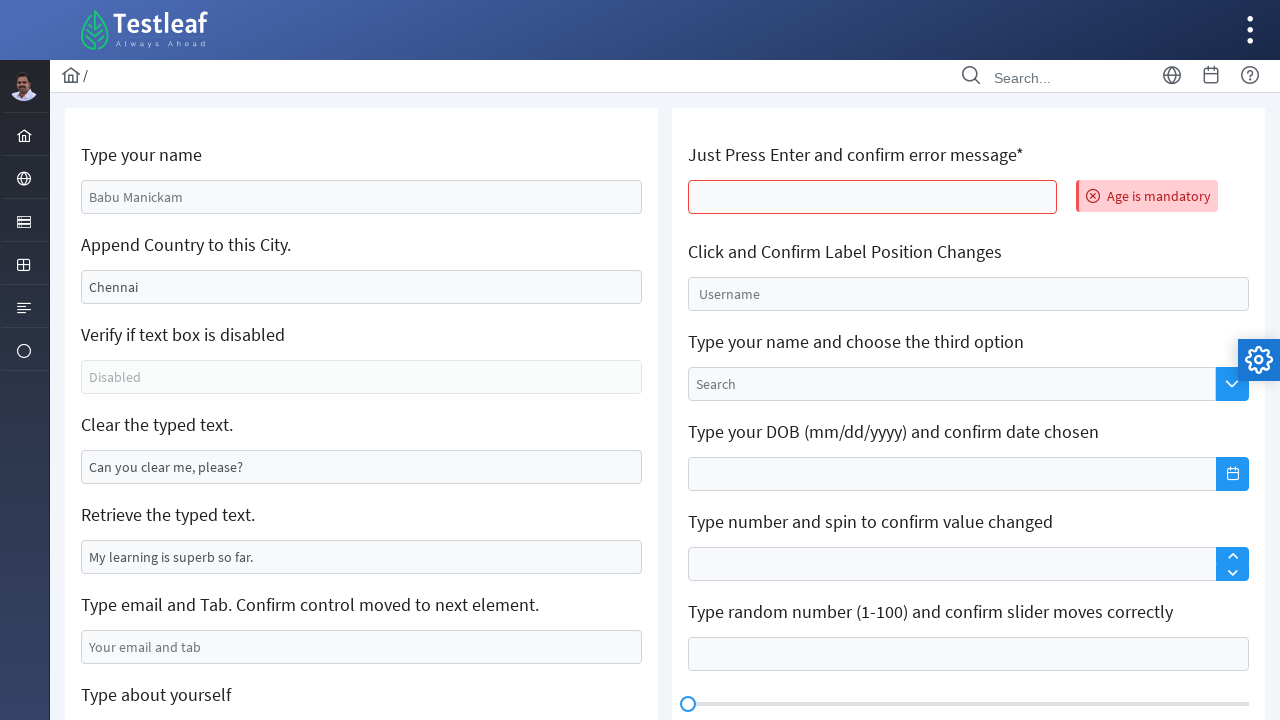